Tests navigation to the registration page by clicking the registration link and verifying the URL changes to the registration page.

Starting URL: https://qa.koel.app/

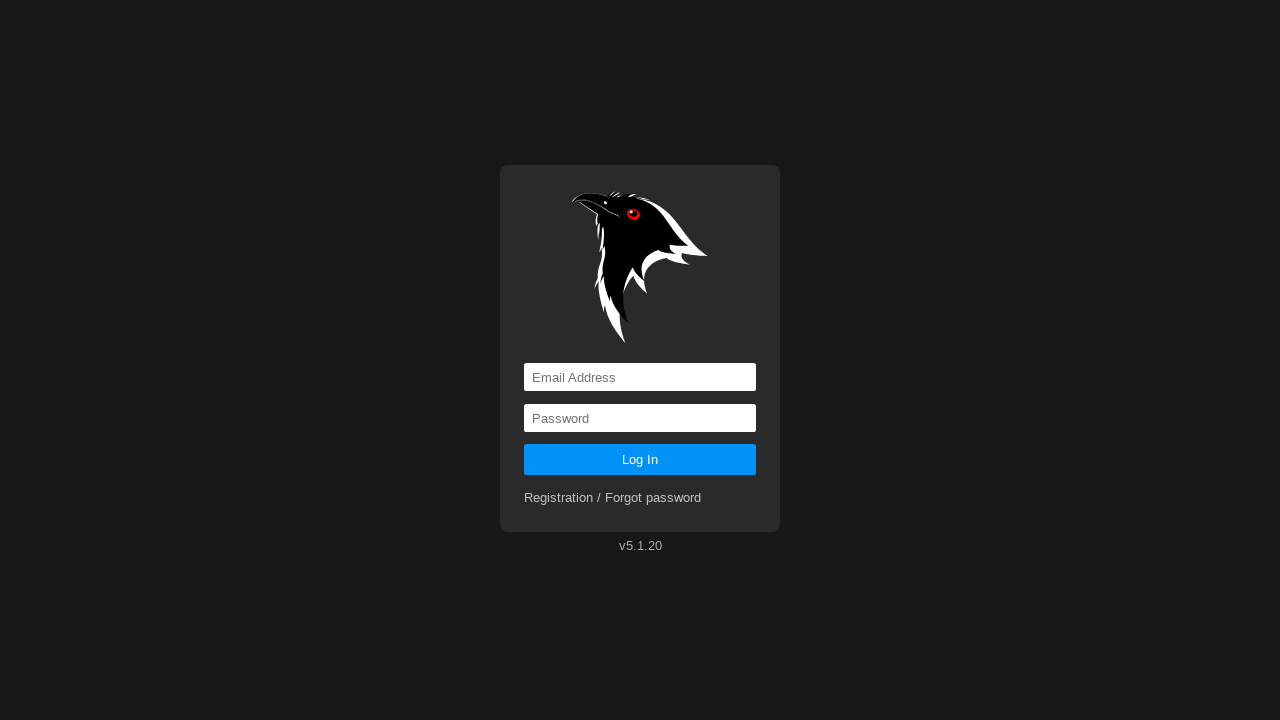

Clicked the registration link at (613, 498) on a[href='registration']
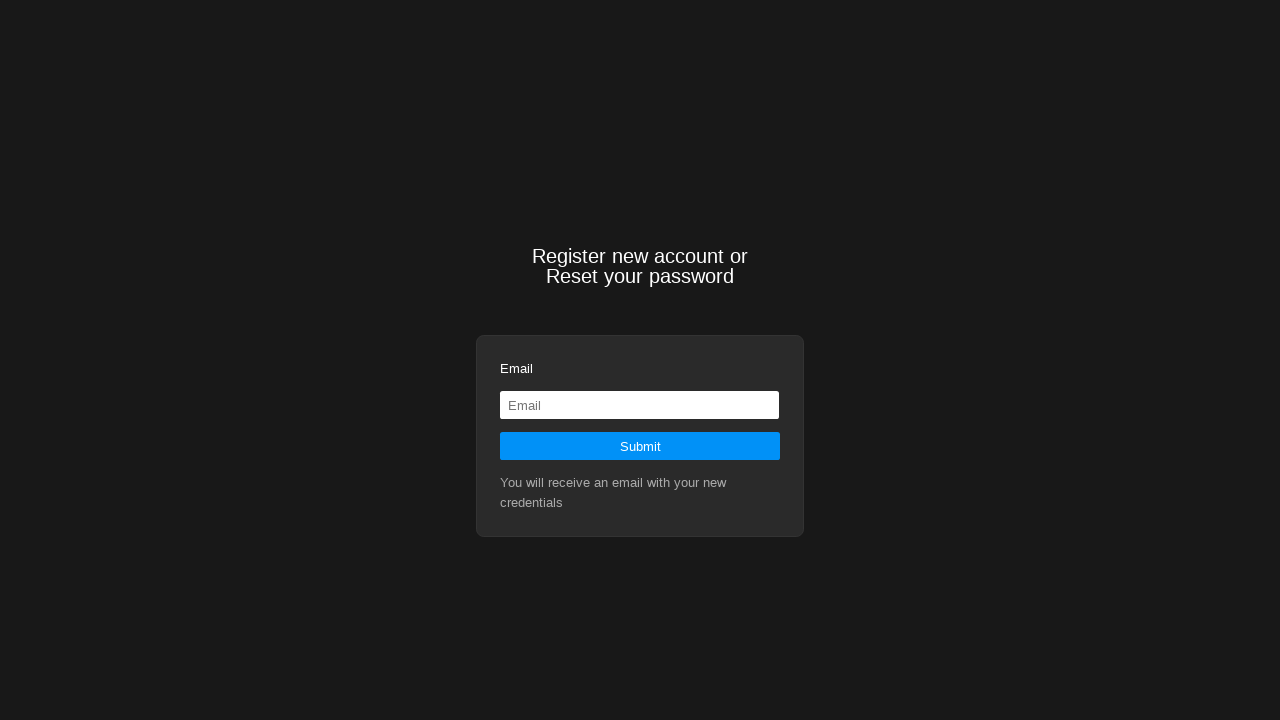

Navigated to registration page and URL verified
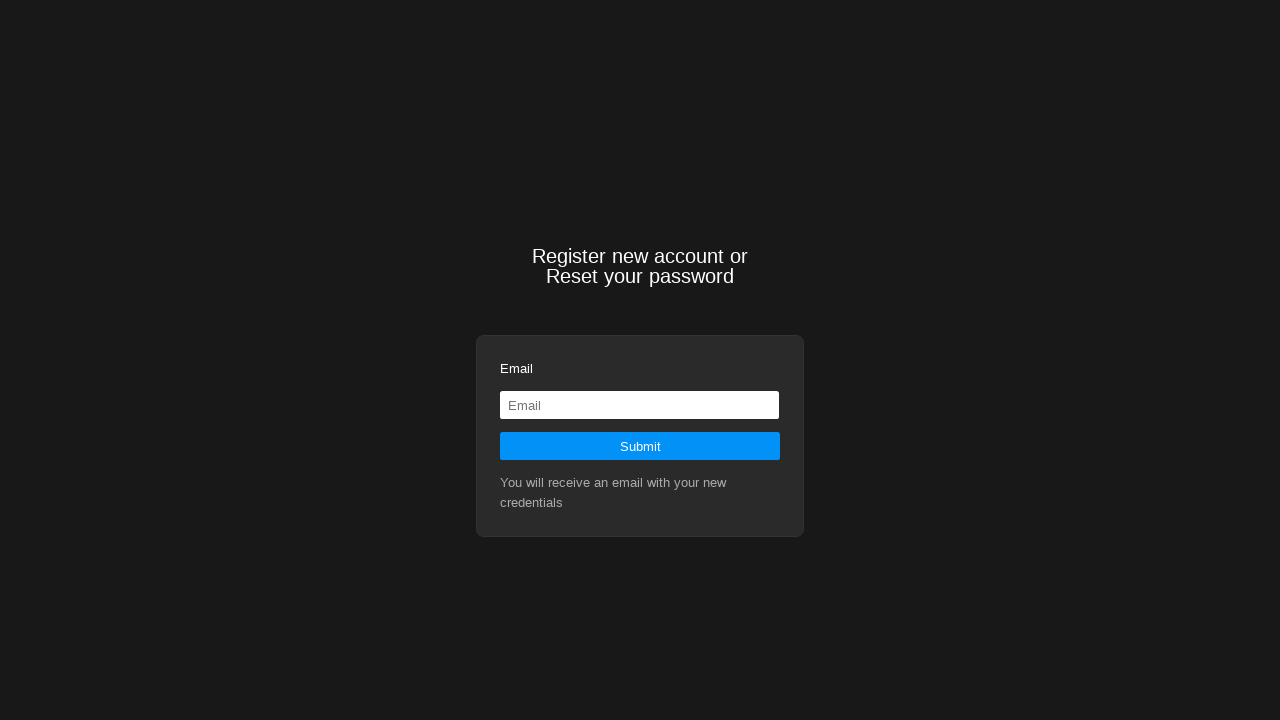

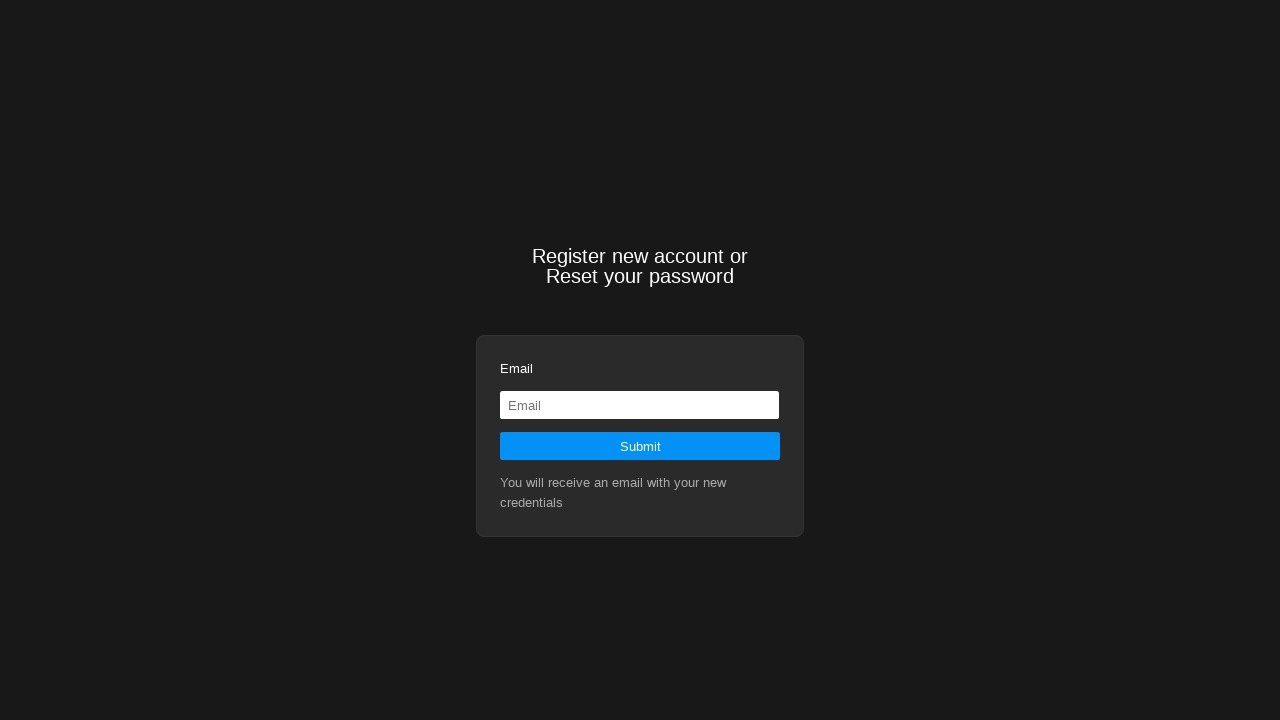